Verifies that an entry advertisement modal appears on first page load and can be closed by clicking the close button

Starting URL: https://the-internet.herokuapp.com/entry_ad

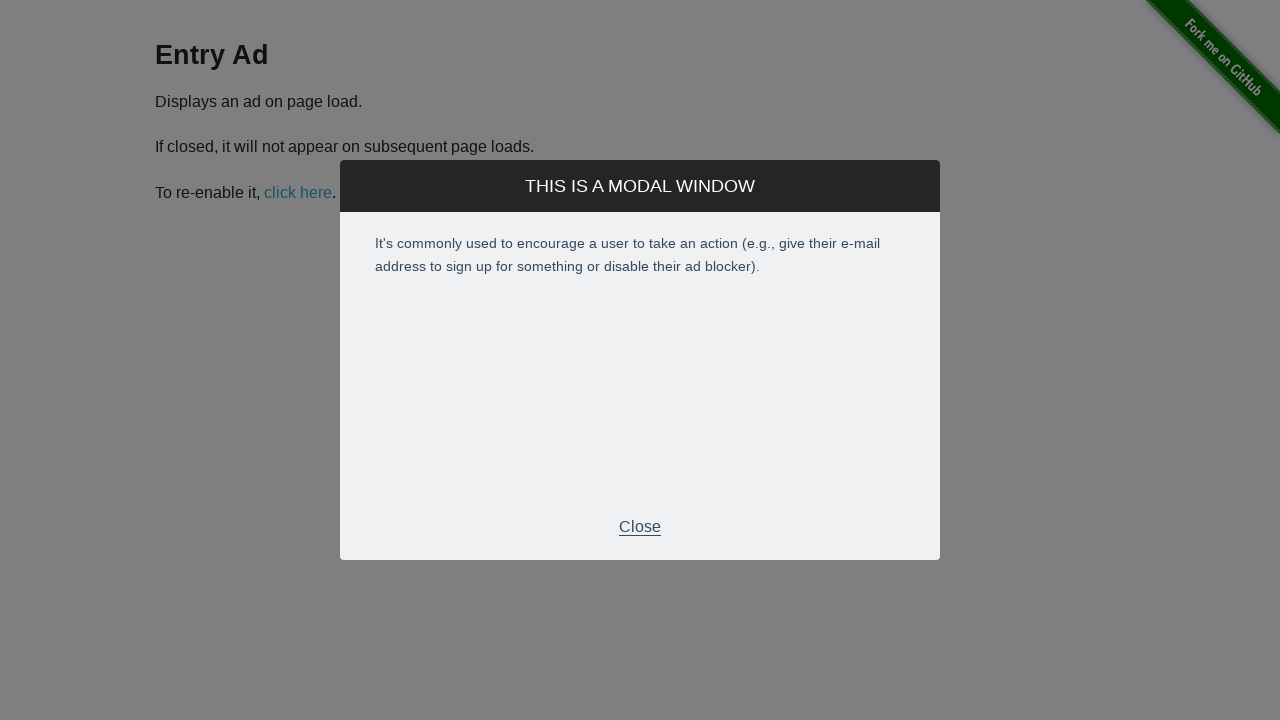

Entry advertisement modal appeared on page load
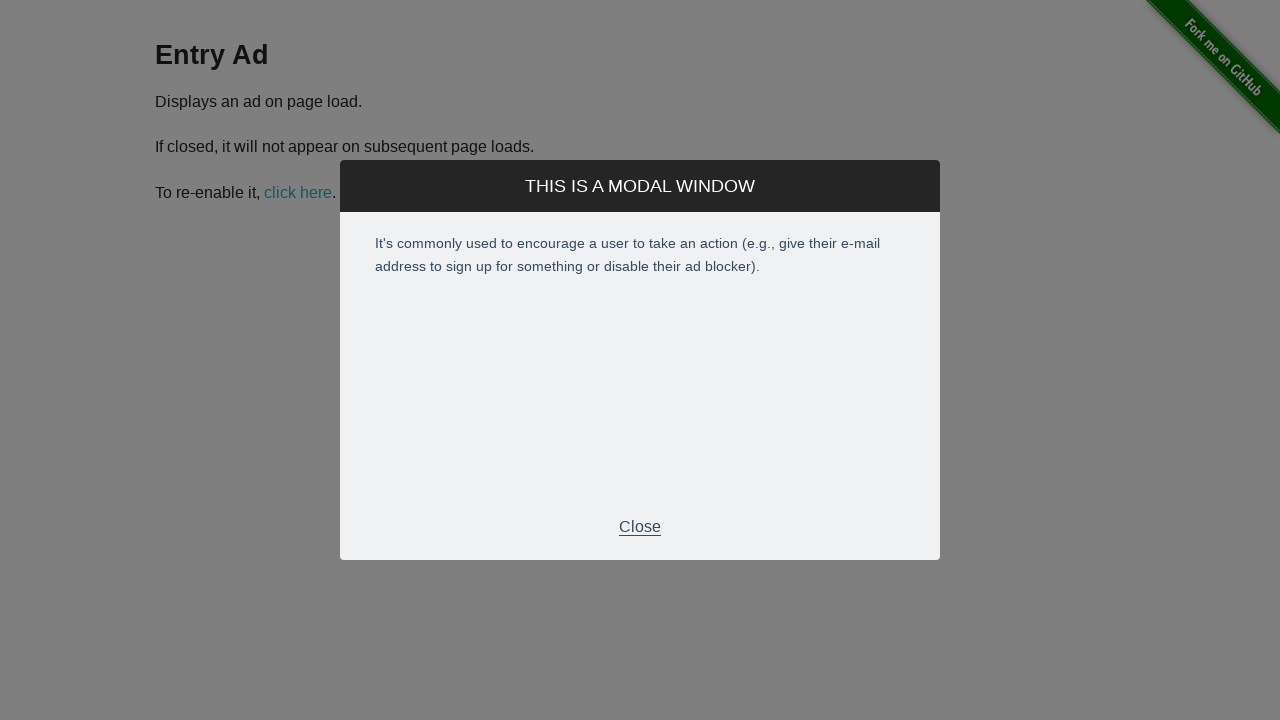

Clicked close button on advertisement modal at (640, 527) on .modal-footer
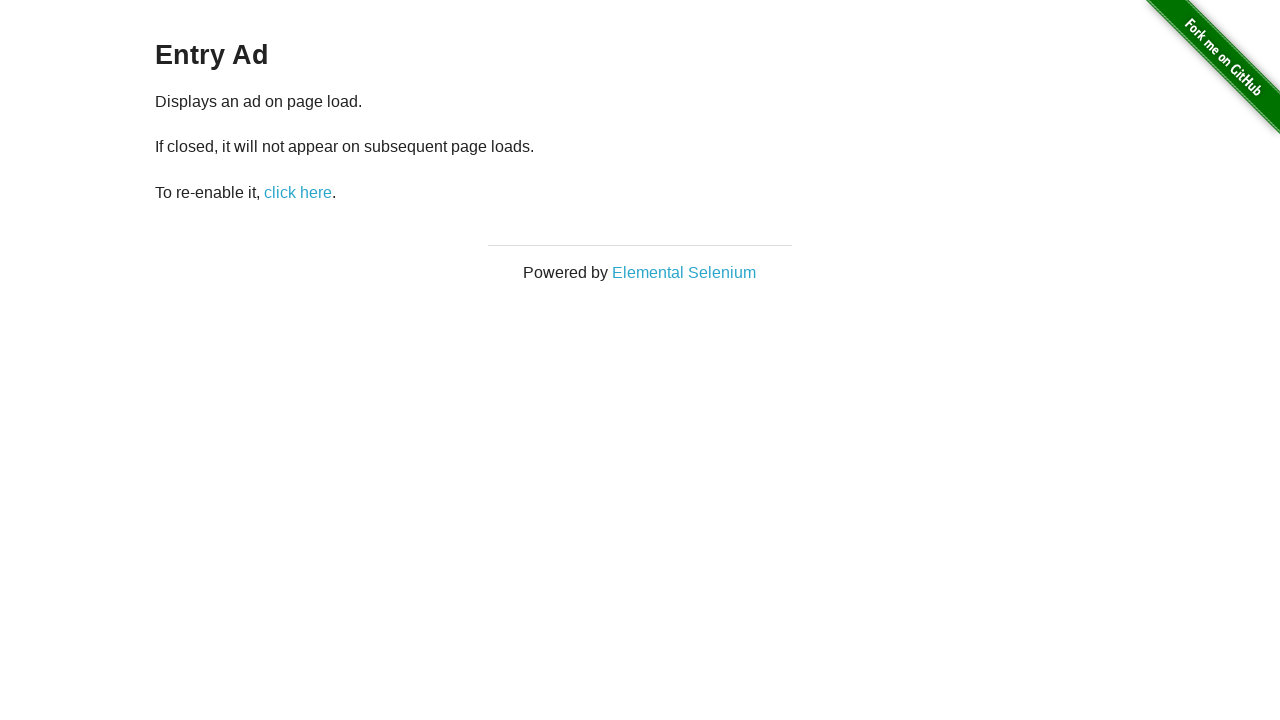

Advertisement modal closed successfully
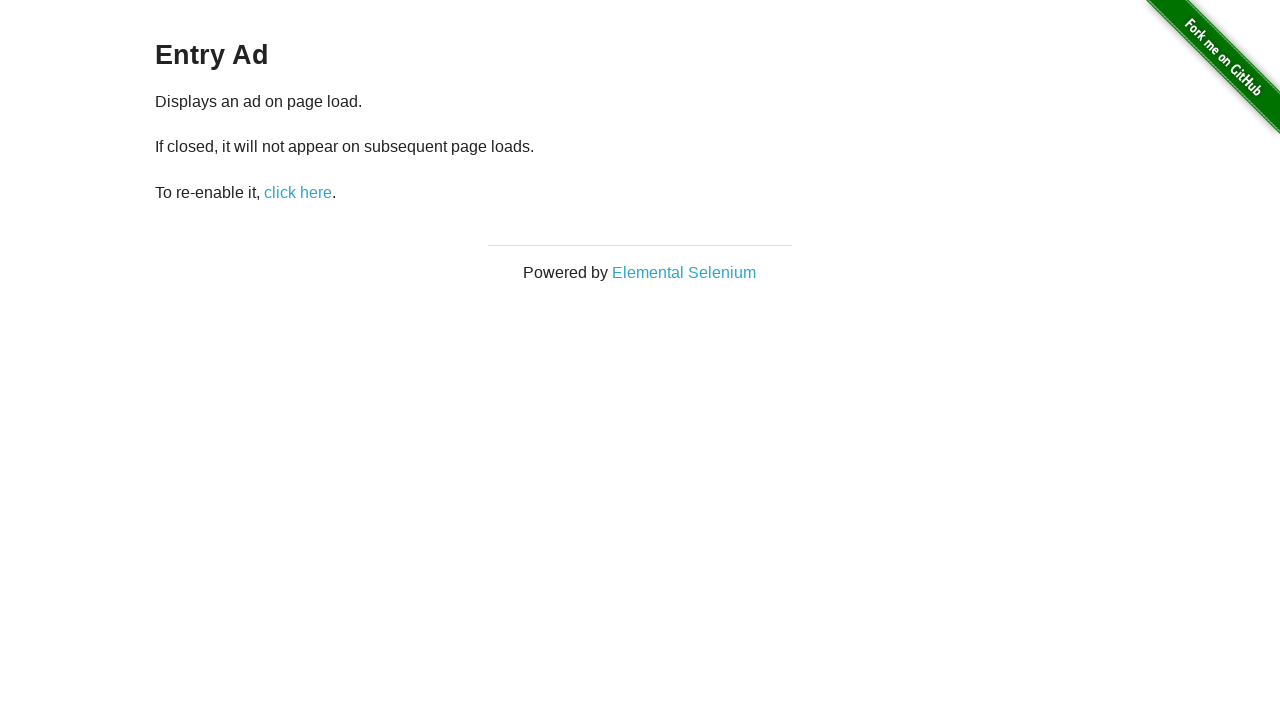

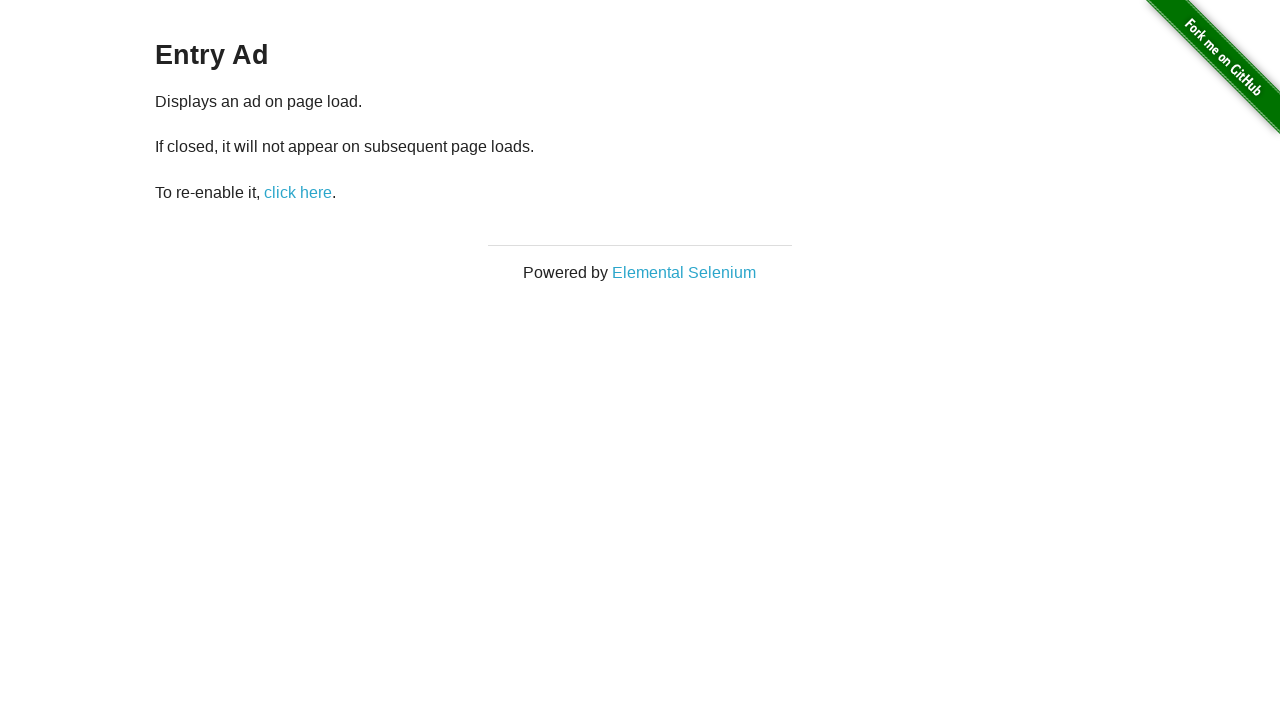